Tests checkbox state verification and interaction by checking the selected state of checkboxes on the page

Starting URL: http://the-internet.herokuapp.com/checkboxes

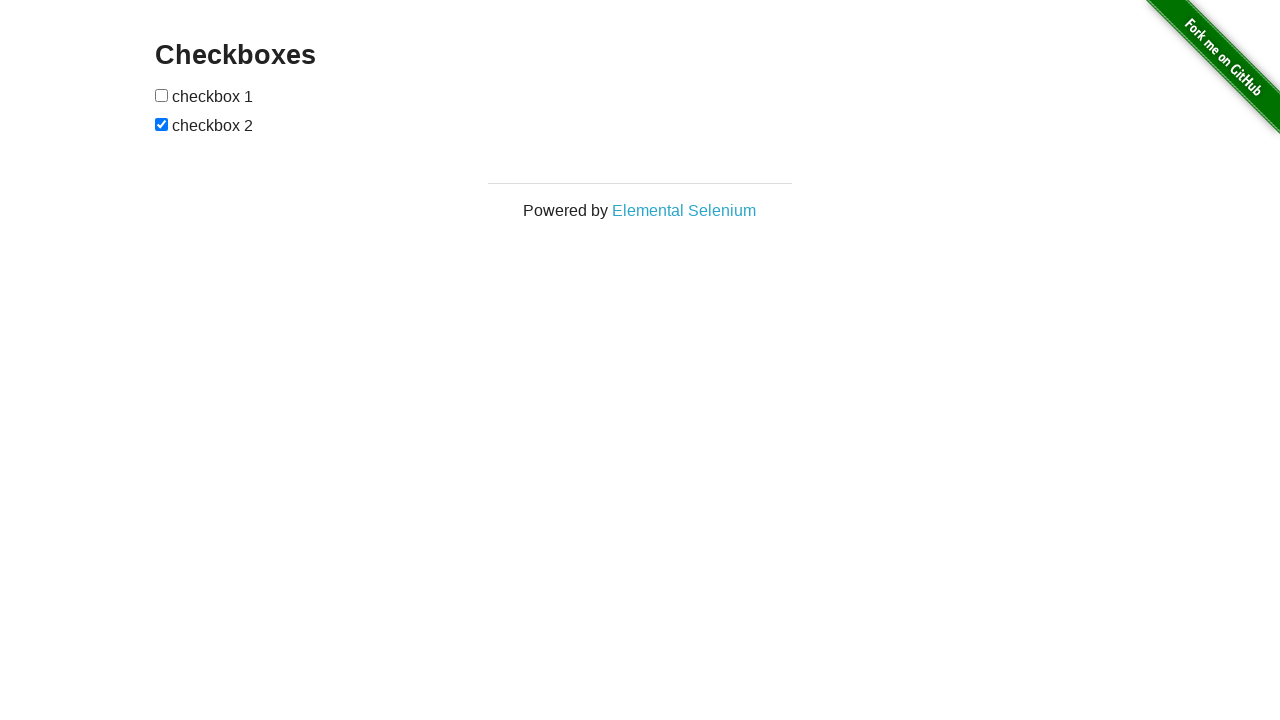

Located all checkboxes on the page
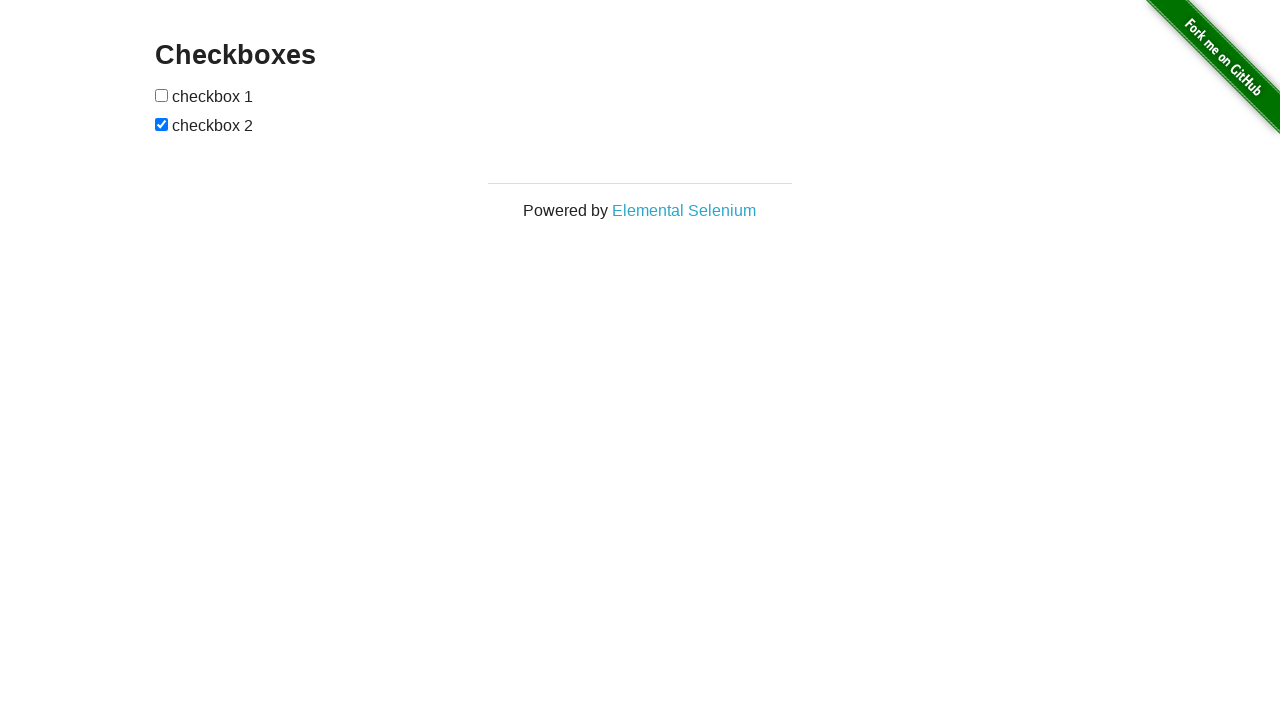

Located first checkbox
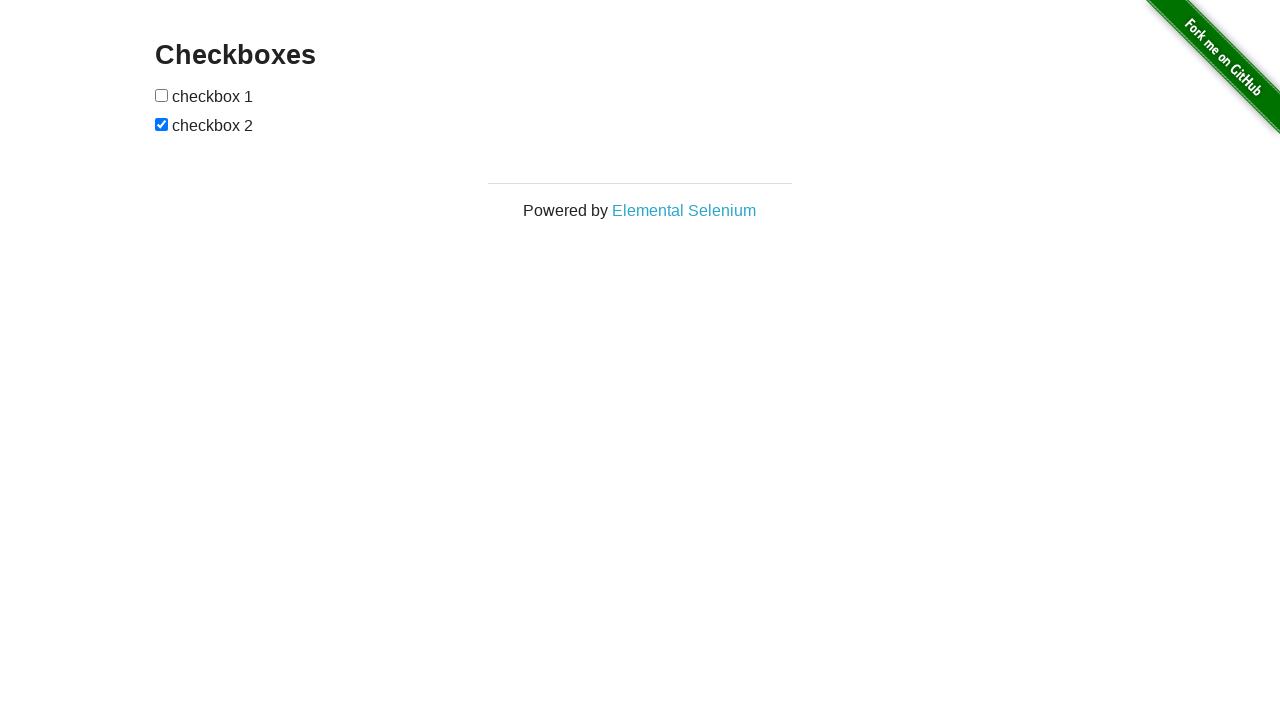

Located last checkbox
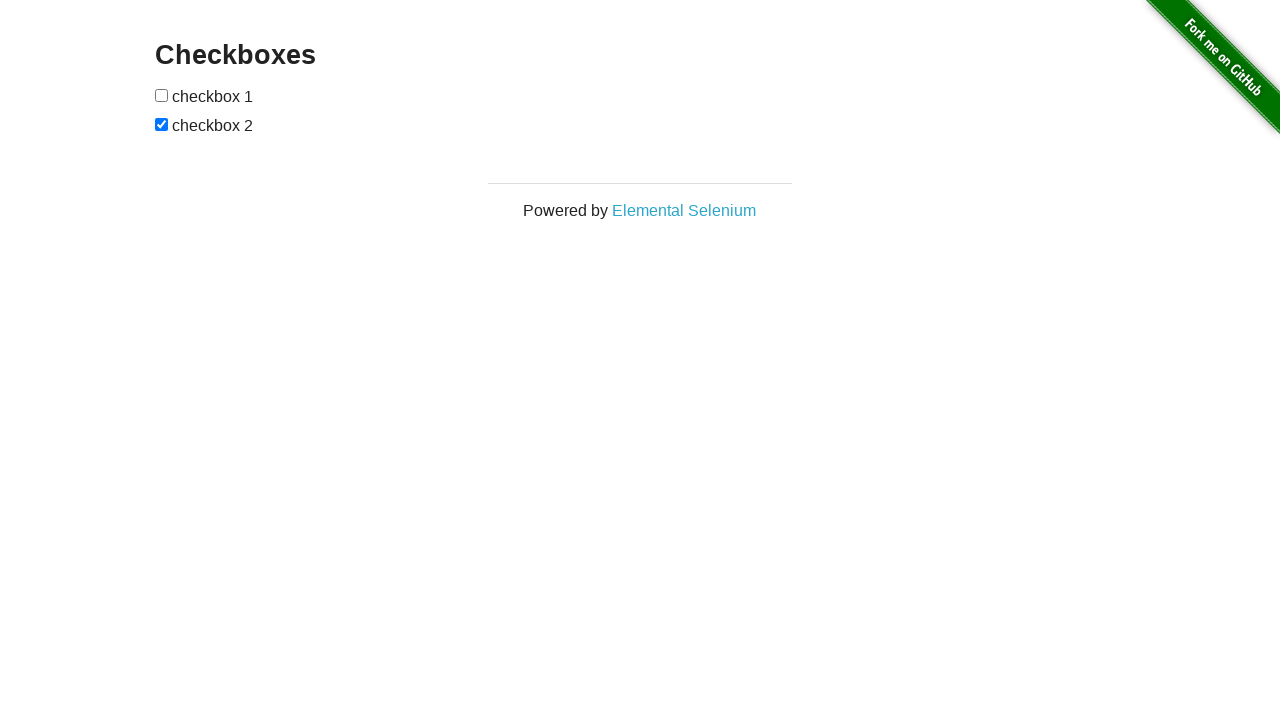

First checkbox was unchecked, clicked to check it at (162, 95) on input[type="checkbox"] >> nth=0
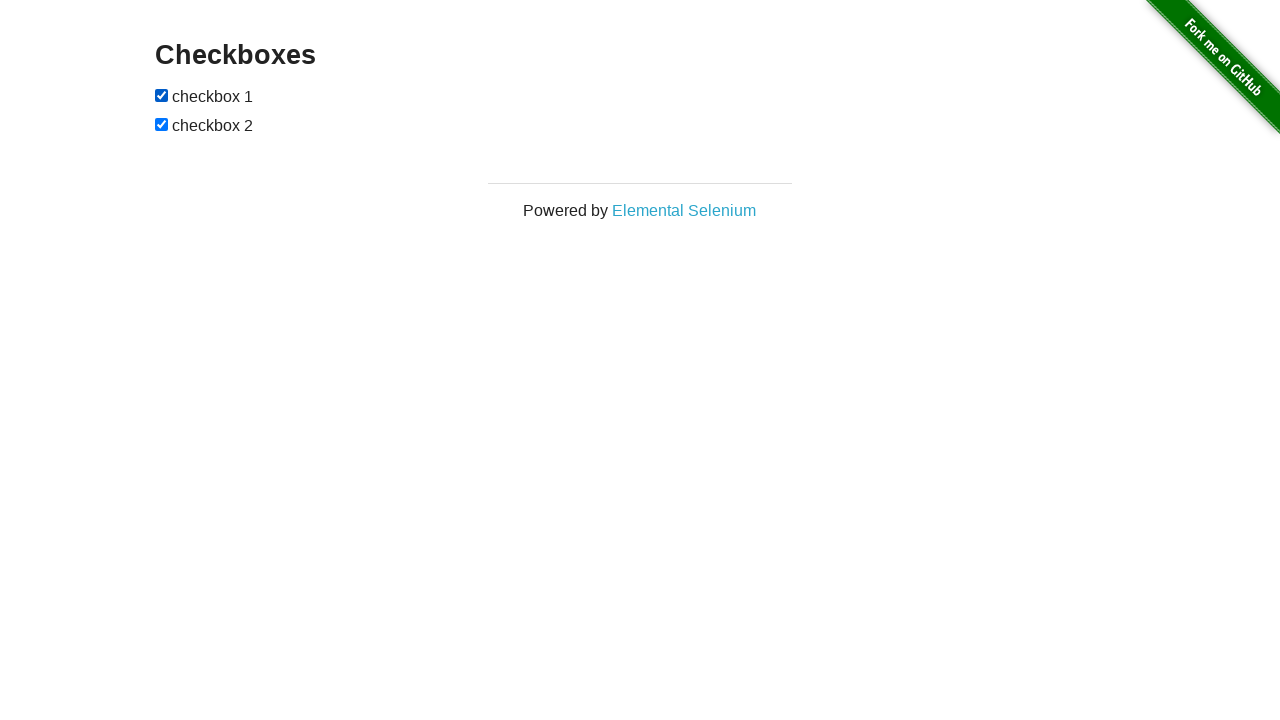

Verified first checkbox is checked
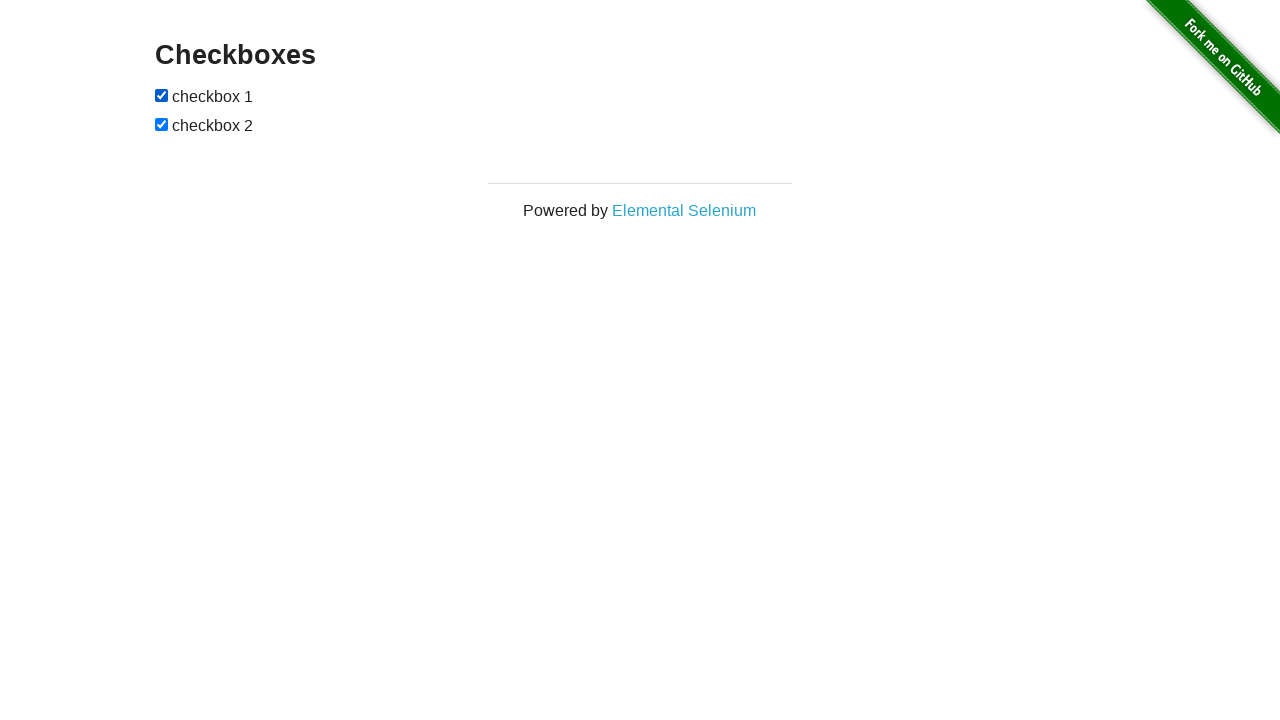

Verified last checkbox is checked
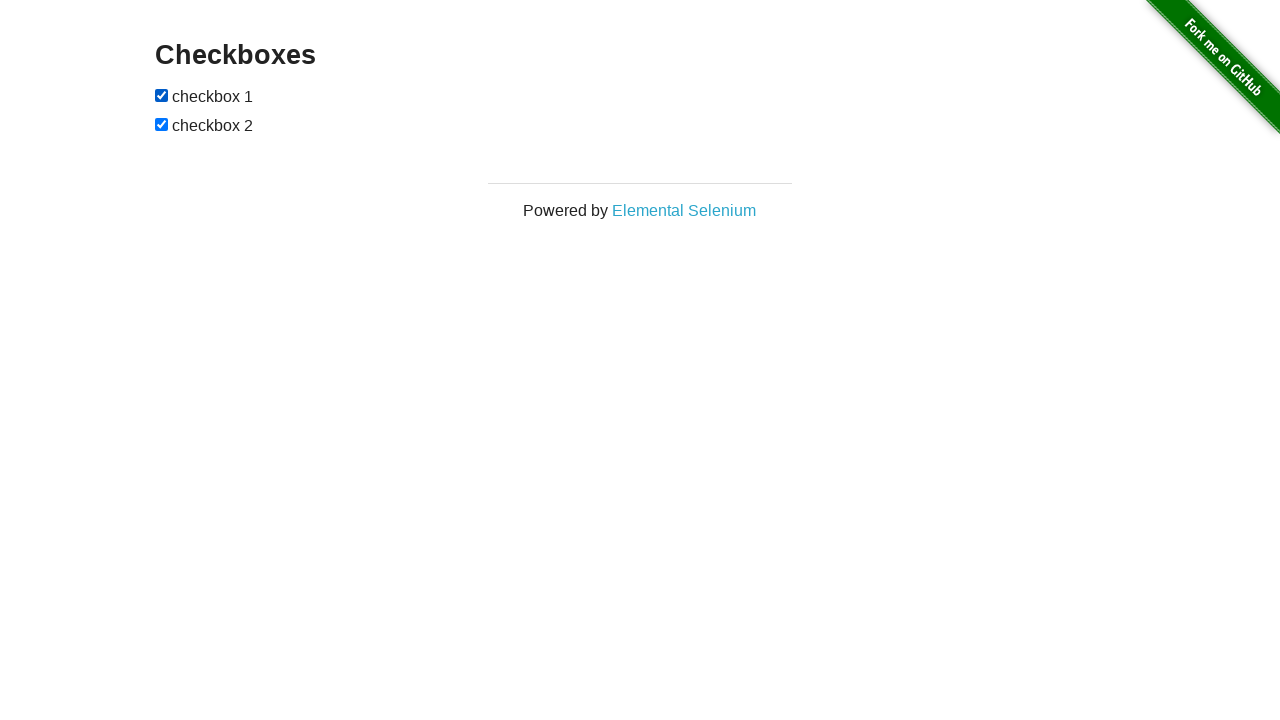

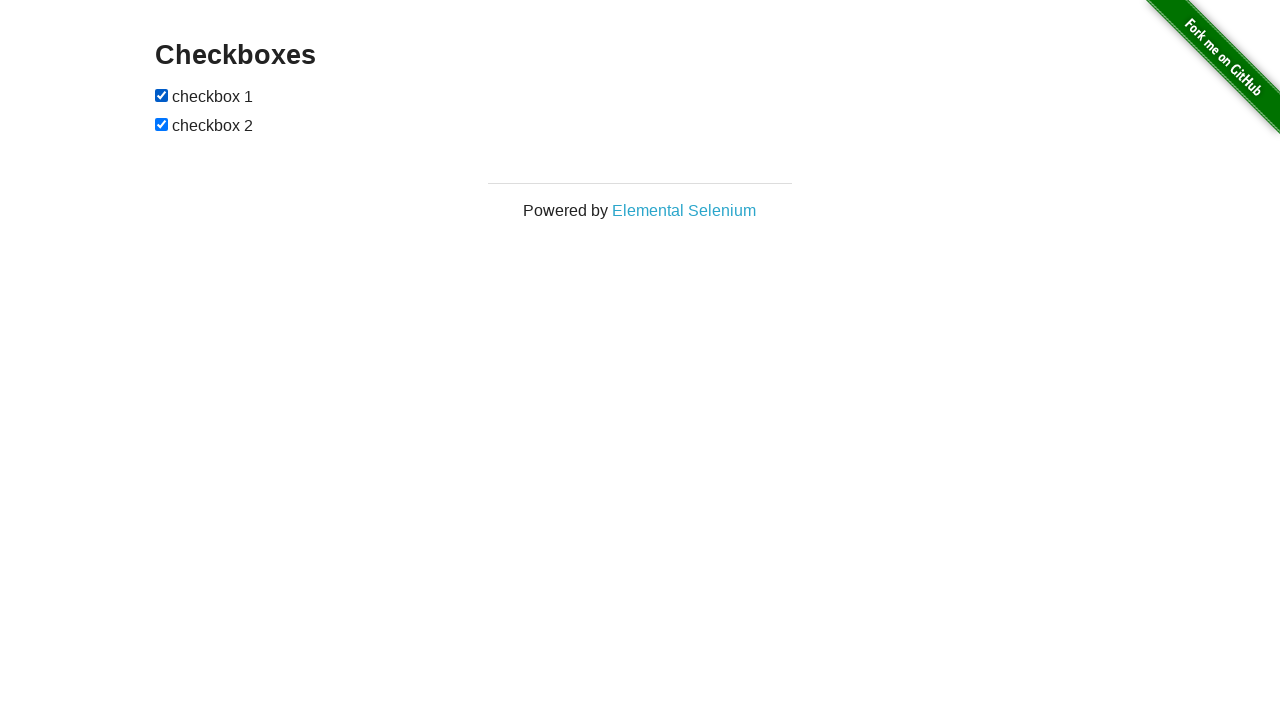